Tests dynamic loading where an element is rendered after clicking a start button. Clicks the start button, waits for the loading bar to complete, and verifies the finish text appears.

Starting URL: http://the-internet.herokuapp.com/dynamic_loading/2

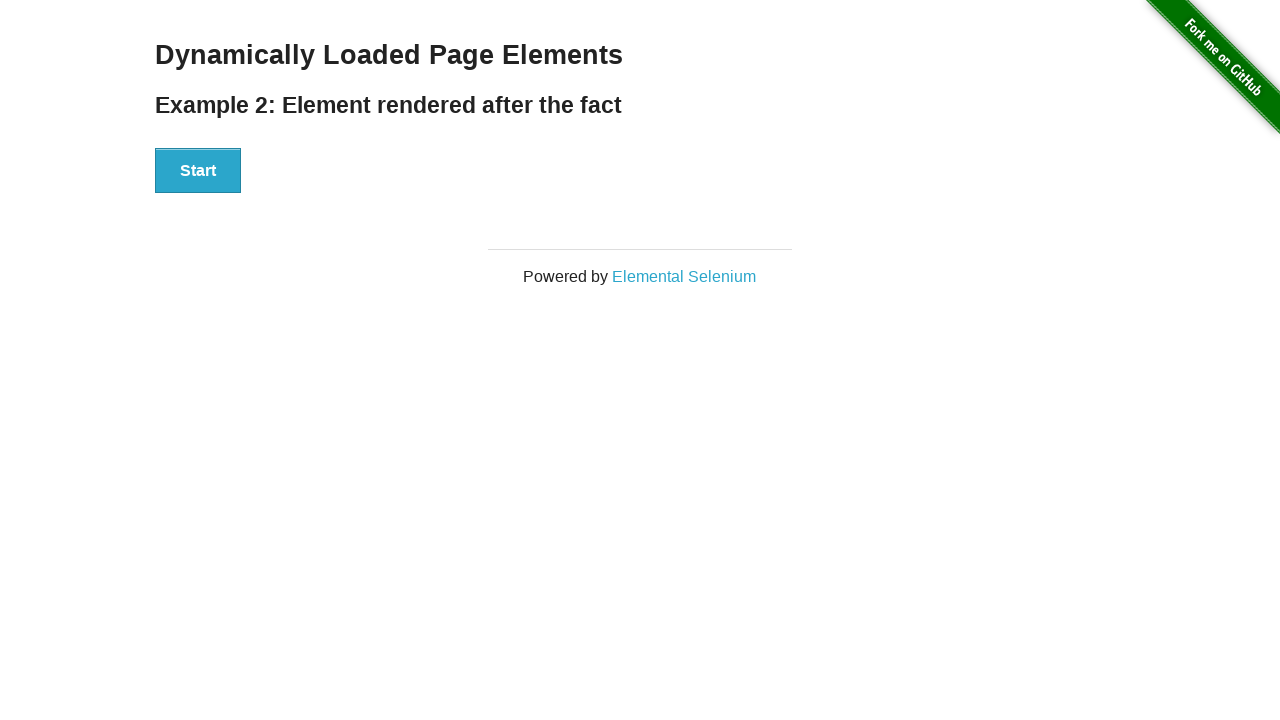

Navigated to dynamic loading example 2 page
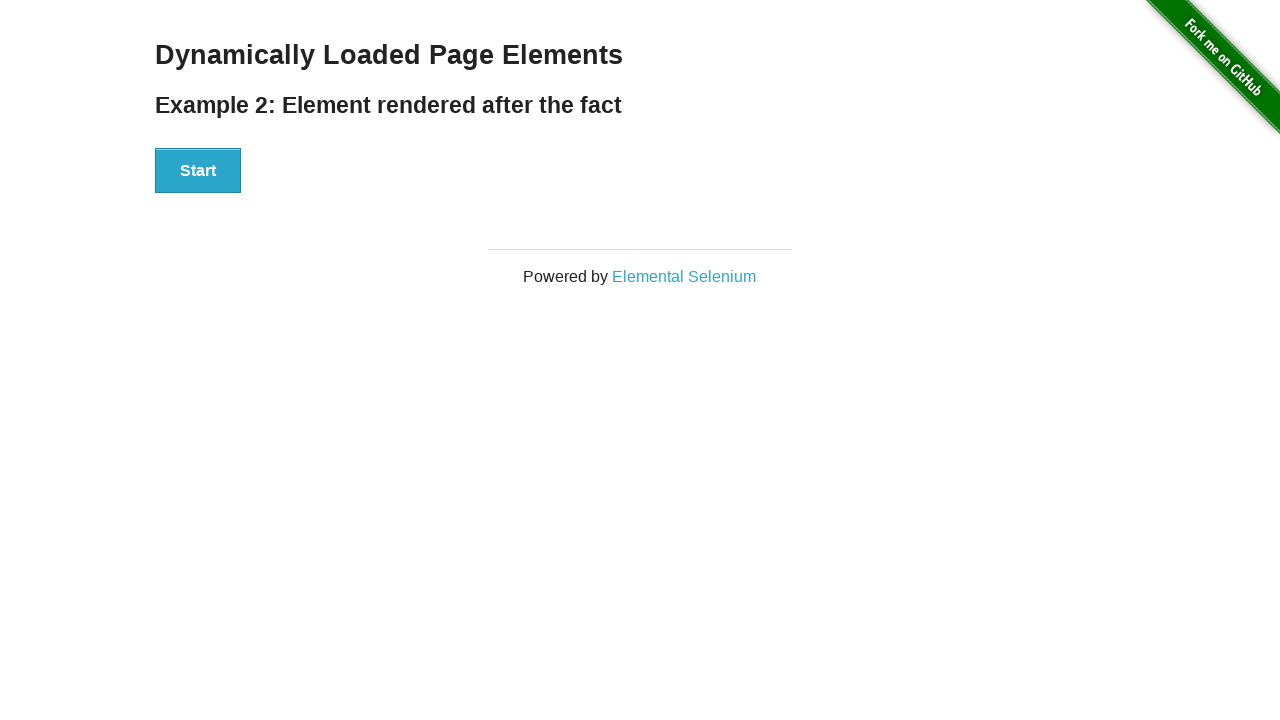

Clicked the Start button to begin dynamic loading at (198, 171) on #start button
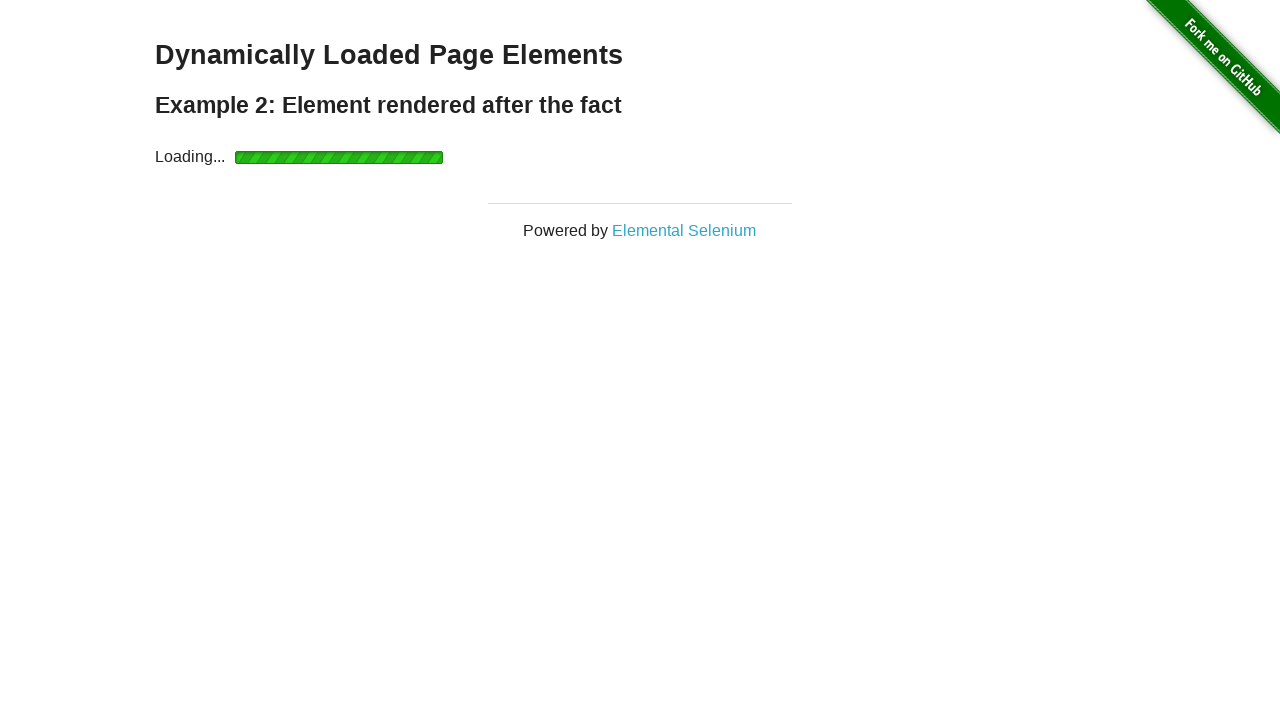

Loading completed and finish element became visible
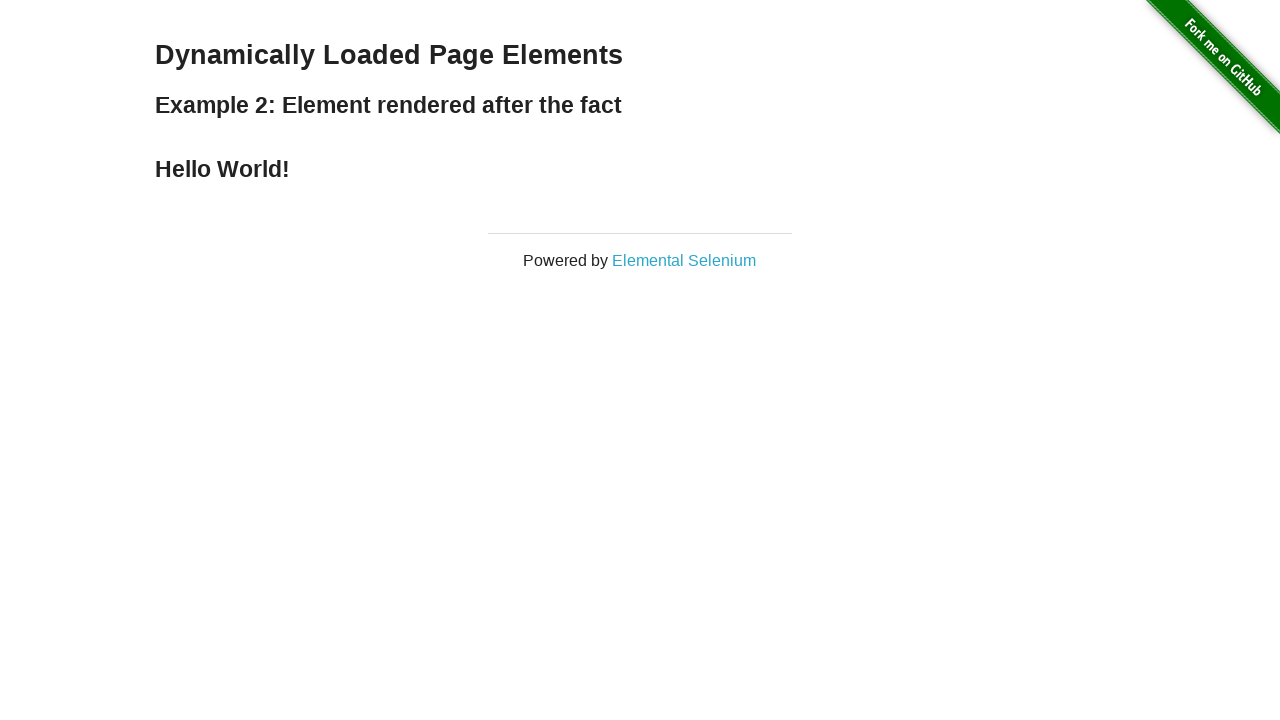

Verified that the finish element is visible
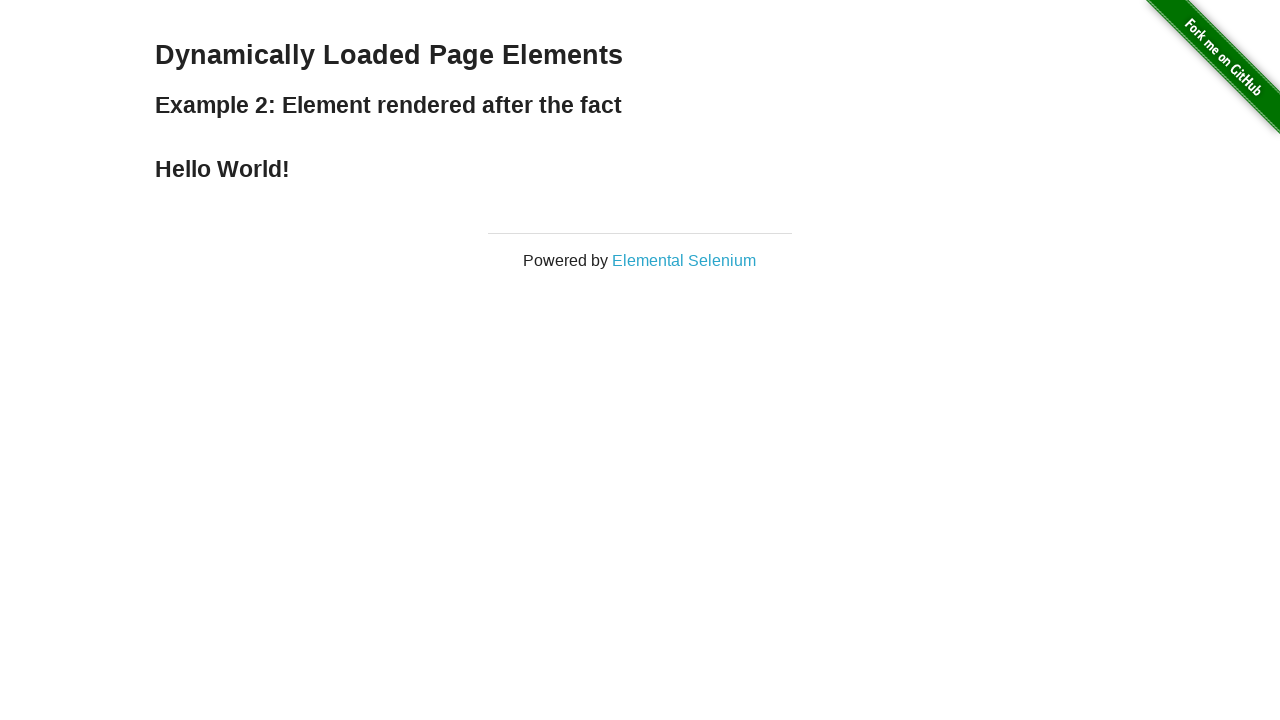

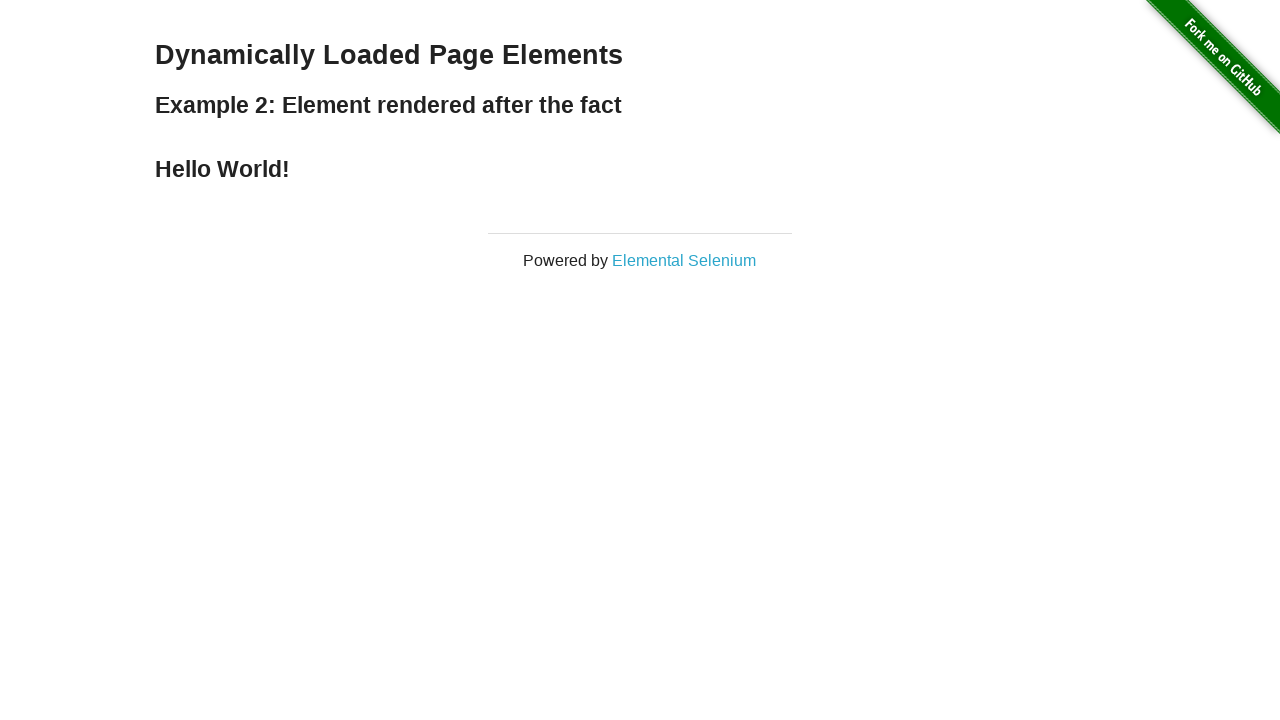